Tests dynamic controls by clicking the enable button and entering text in the input field

Starting URL: https://the-internet.herokuapp.com/dynamic_controls

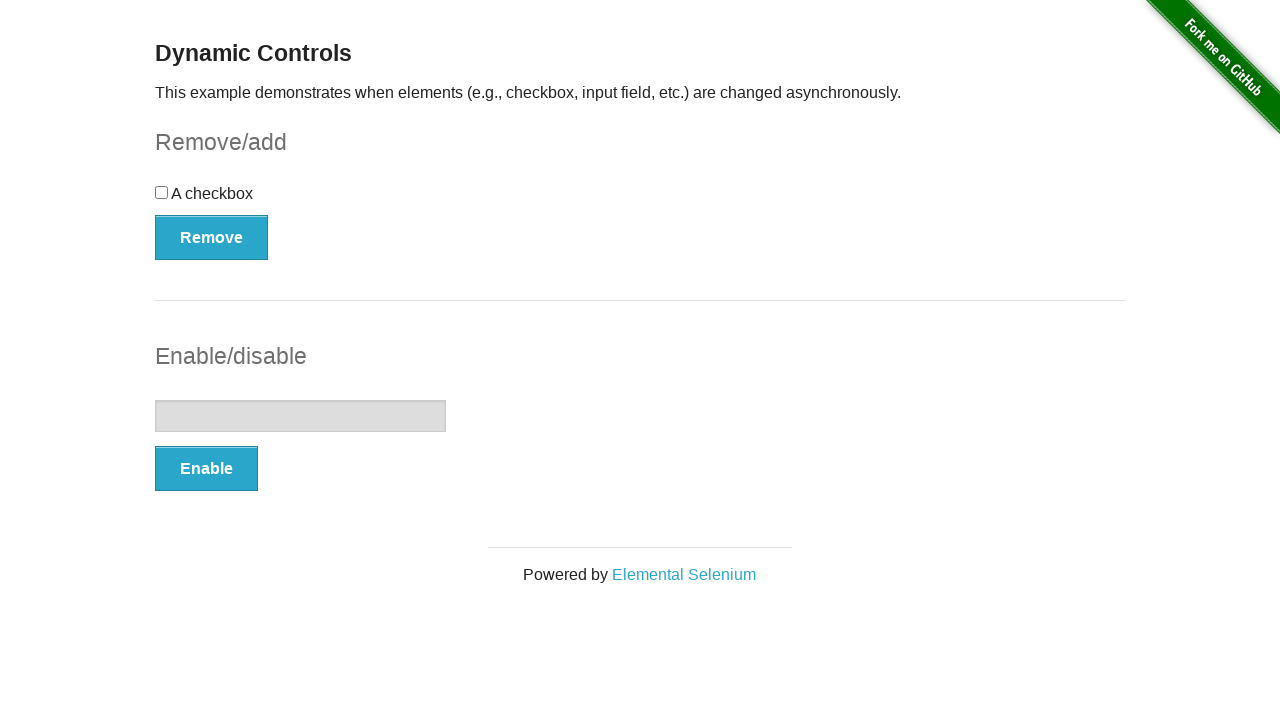

Clicked the second Enable/Disable button at (206, 469) on (//button[@autocomplete='off'])[2]
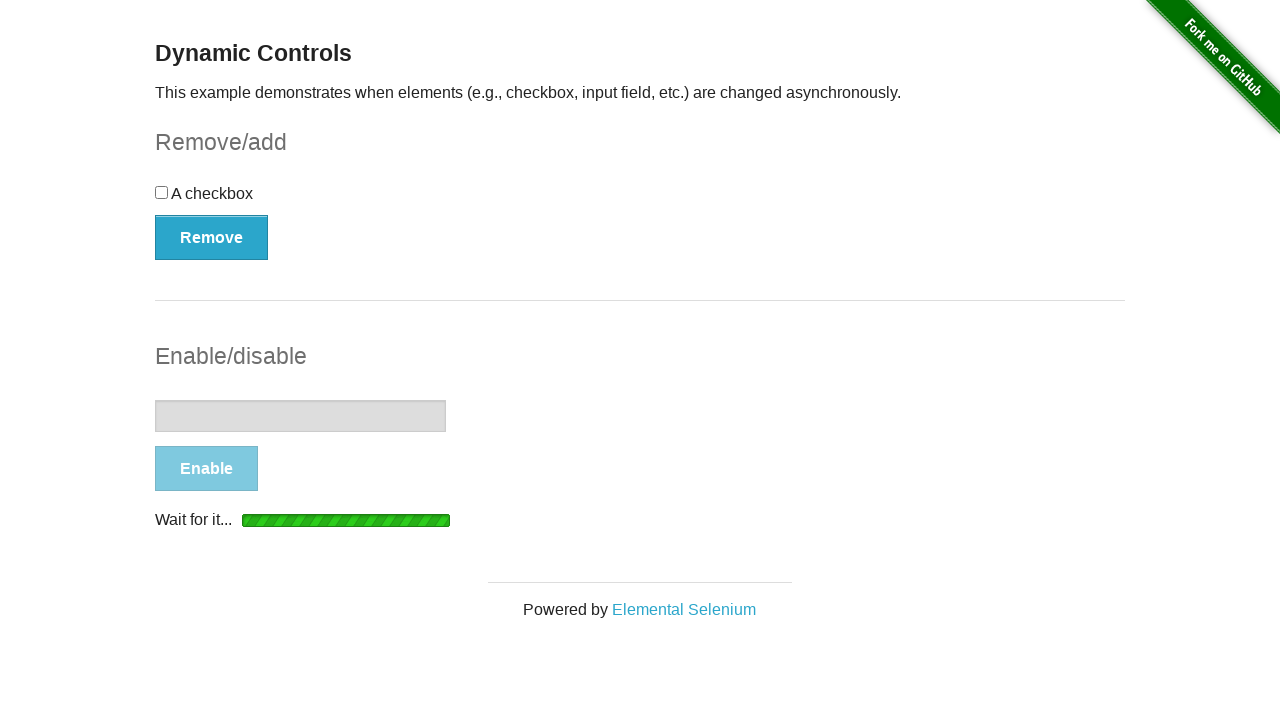

Text input field became visible and enabled
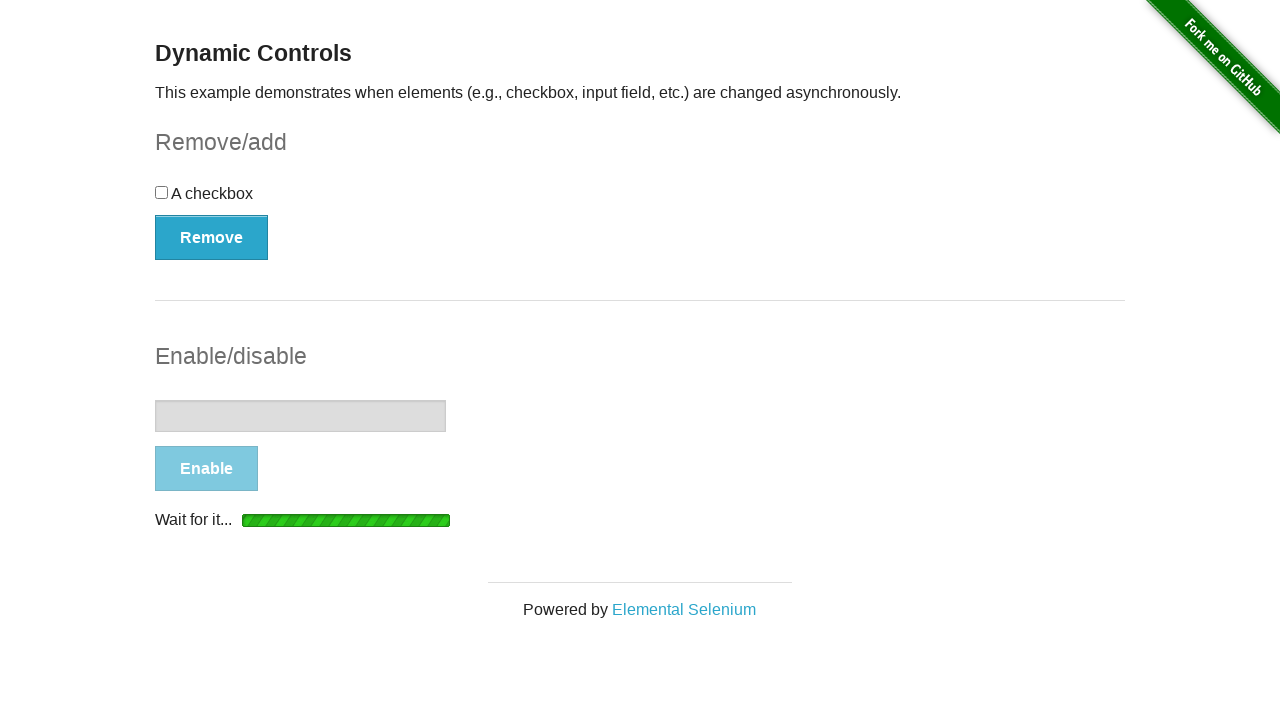

Entered 'Hello' into the text input field on //input[@type='text']
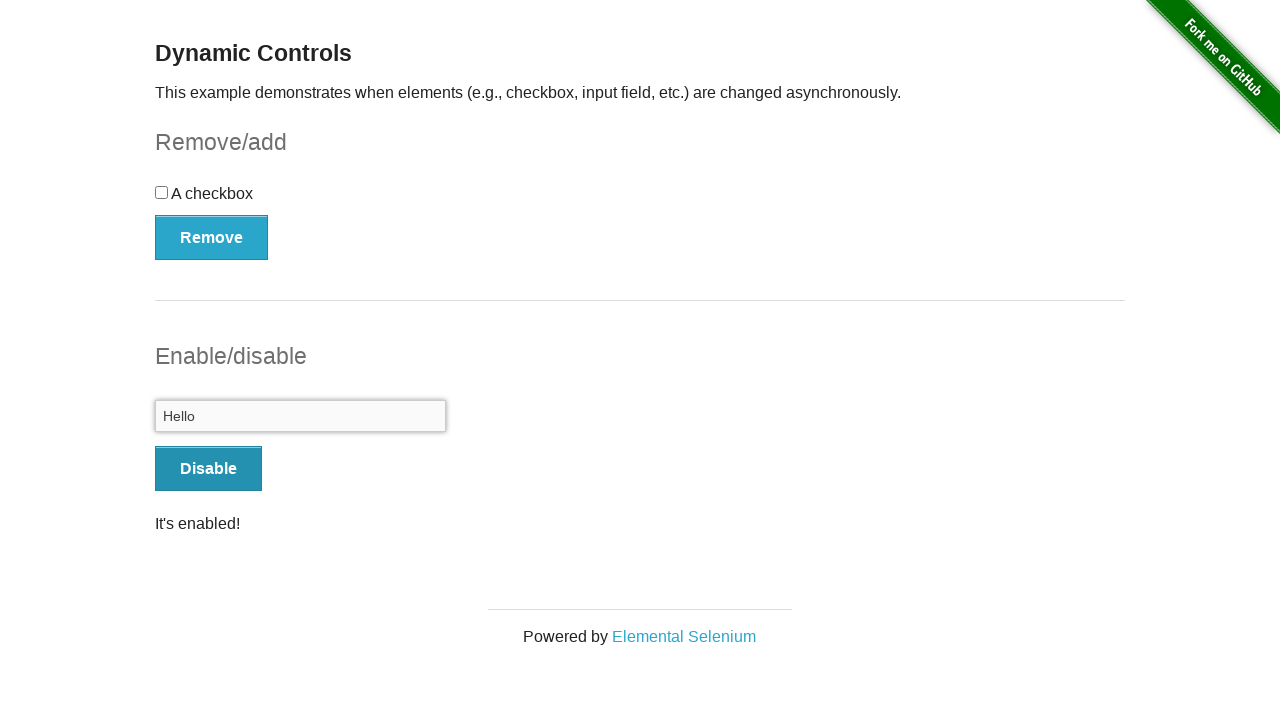

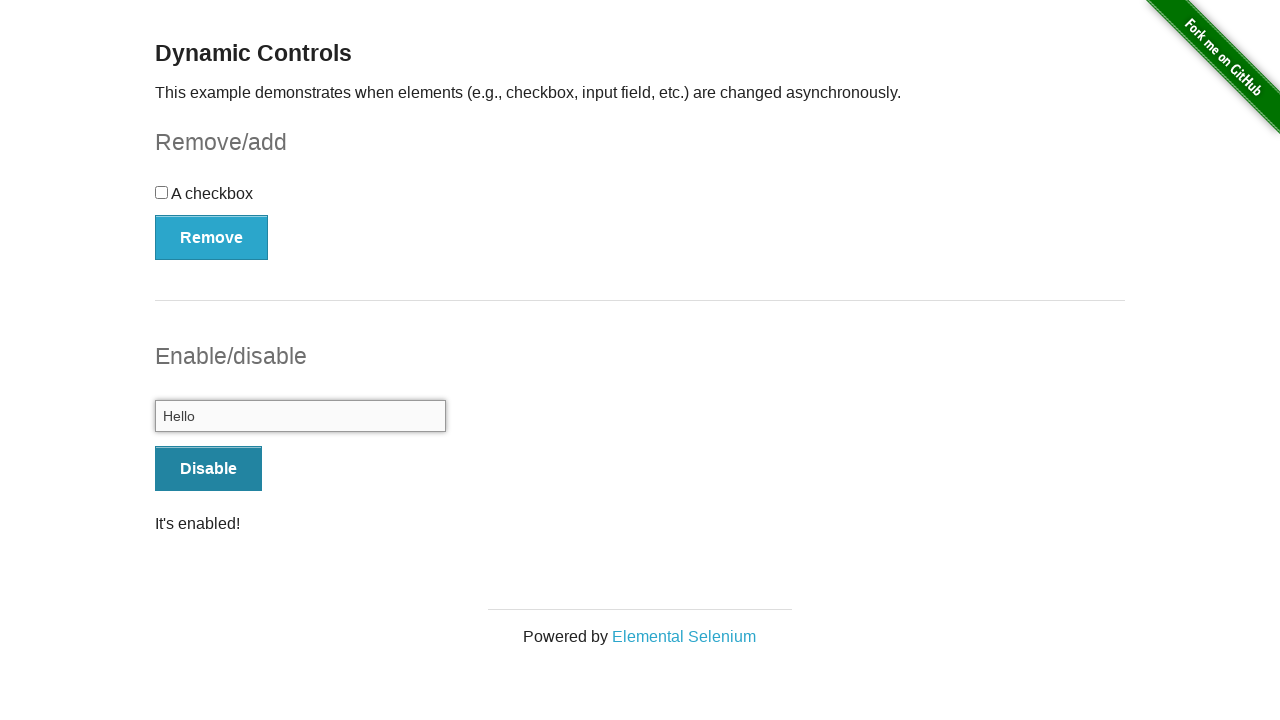